Launches the Tata Motors website and verifies the page loads successfully by waiting for the page to be ready.

Starting URL: https://www.tatamotors.com/

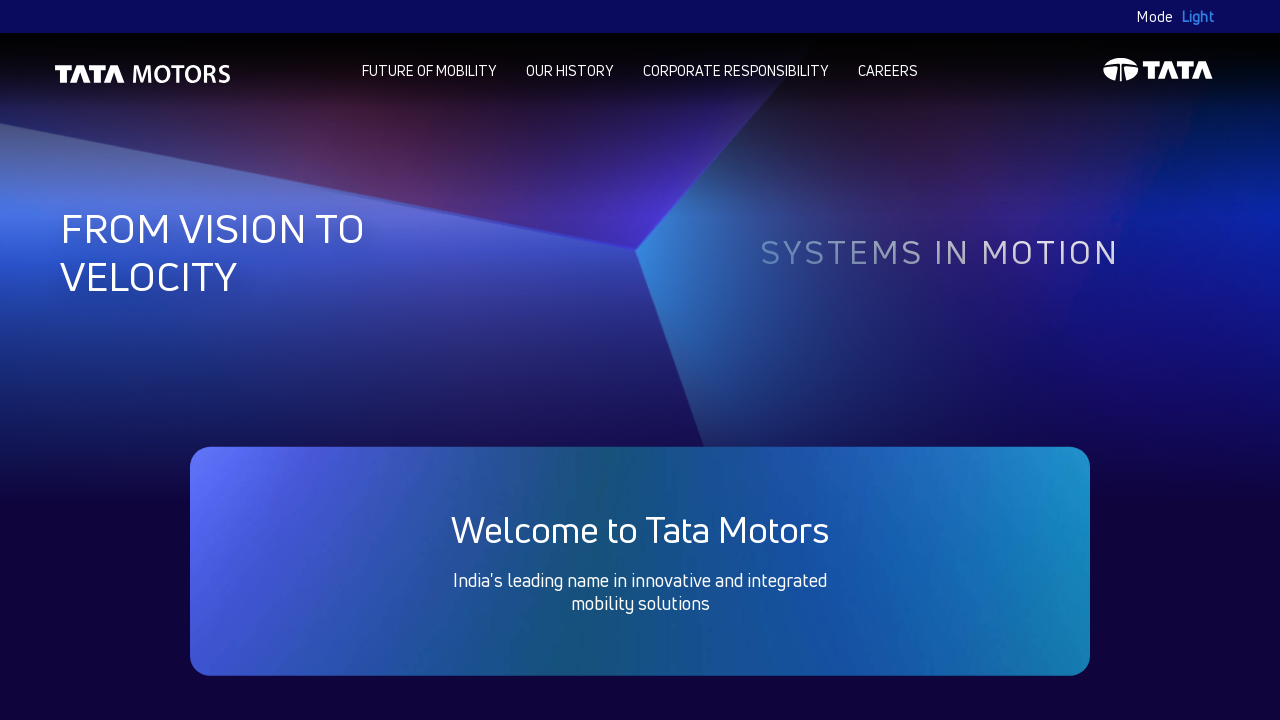

Waited for page to reach network idle state
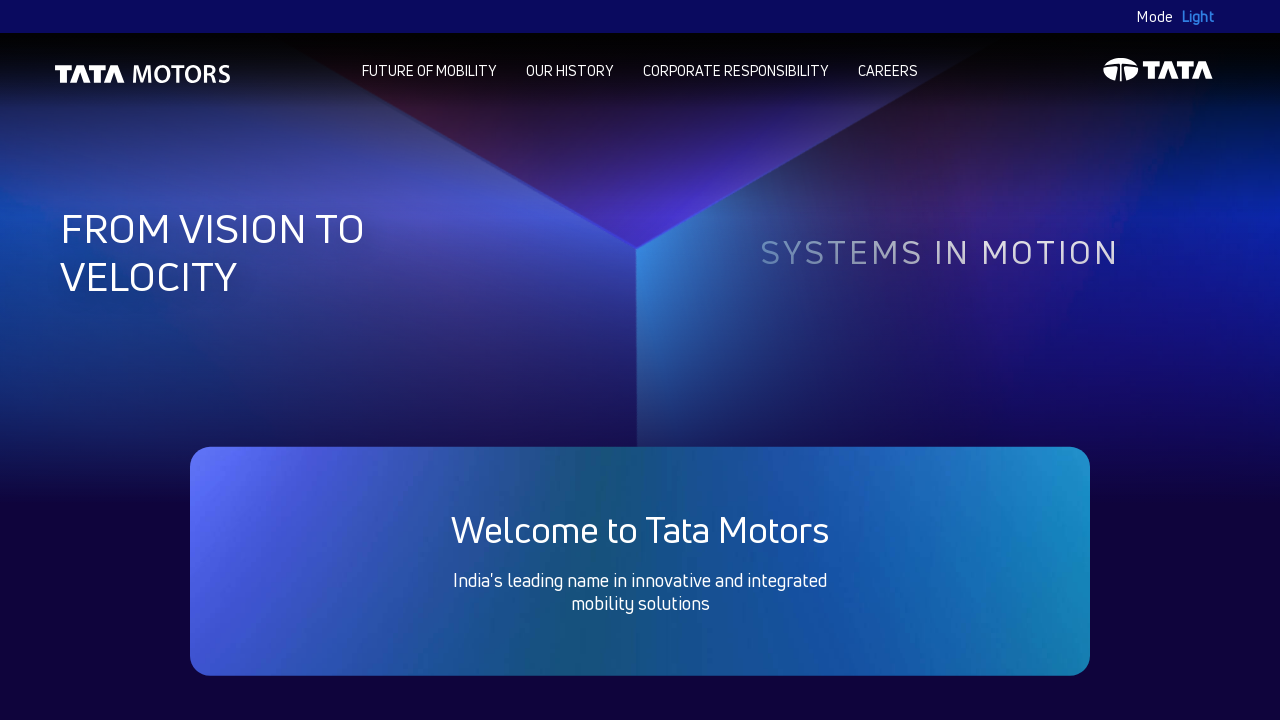

Verified body element is present on Tata Motors website
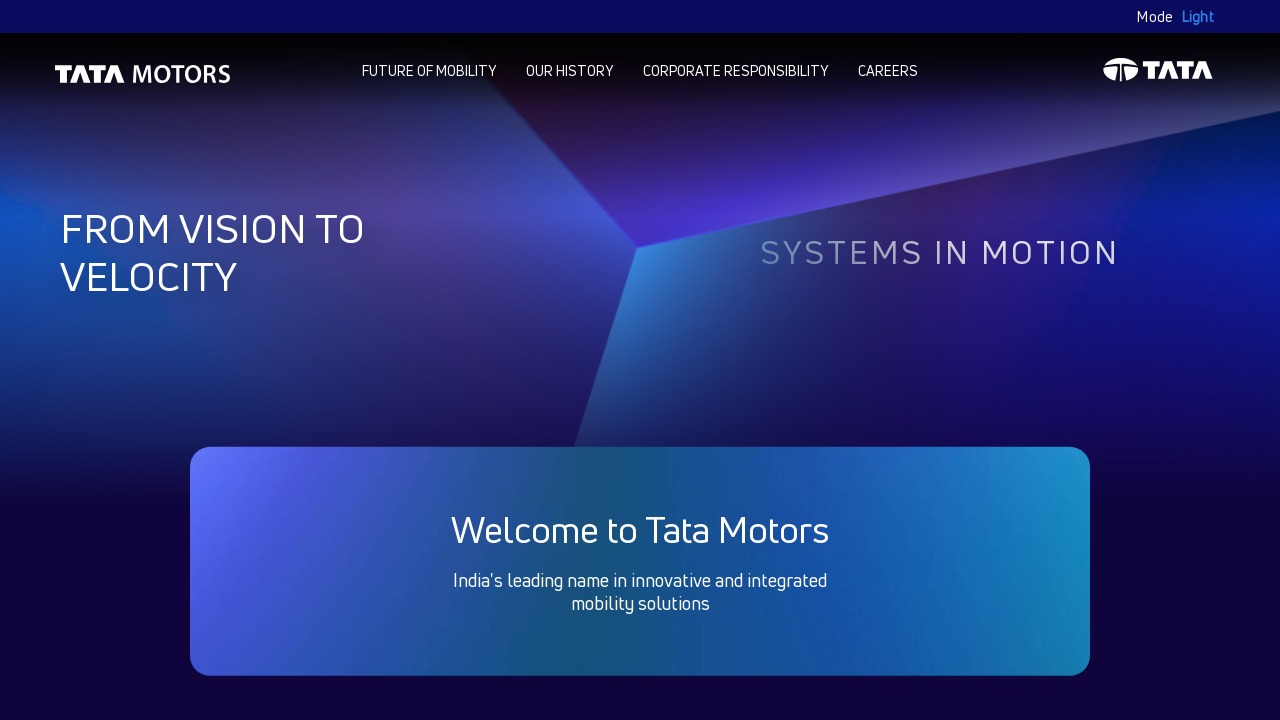

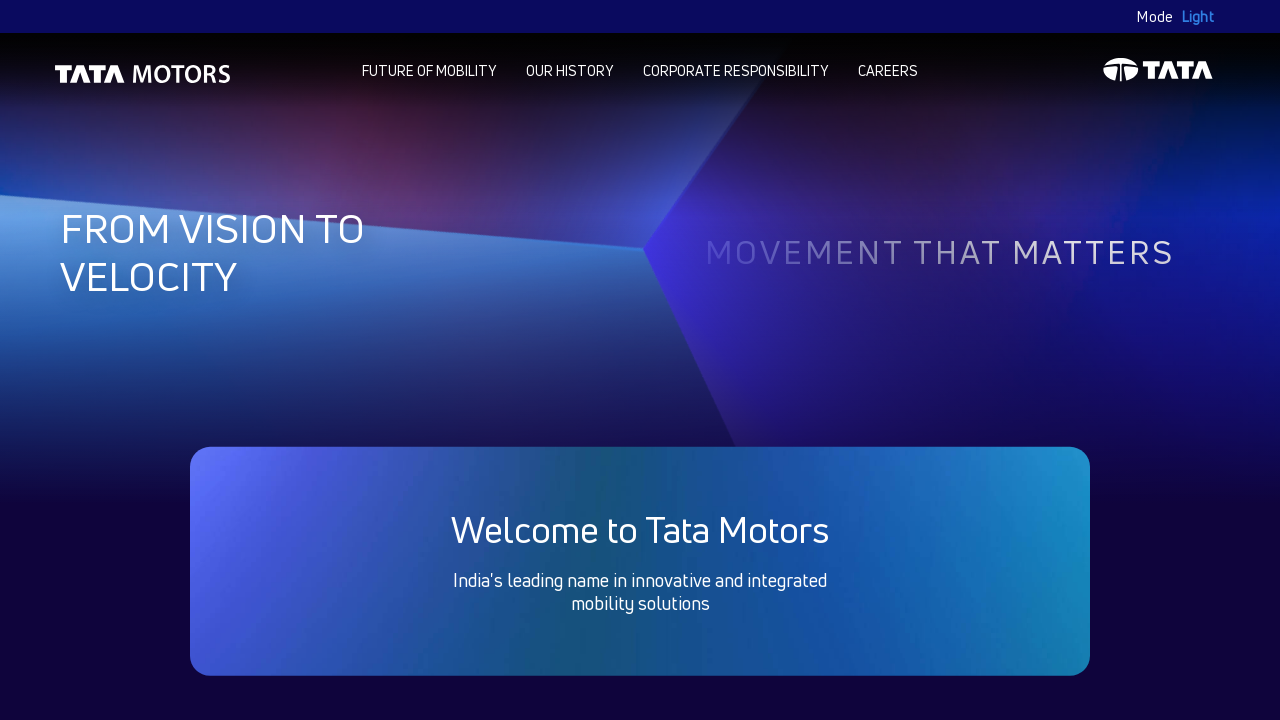